Tests filling out the complete checkout form with customer information, address, and payment details

Starting URL: https://webshop-agil-testautomatiserare.netlify.app/checkout

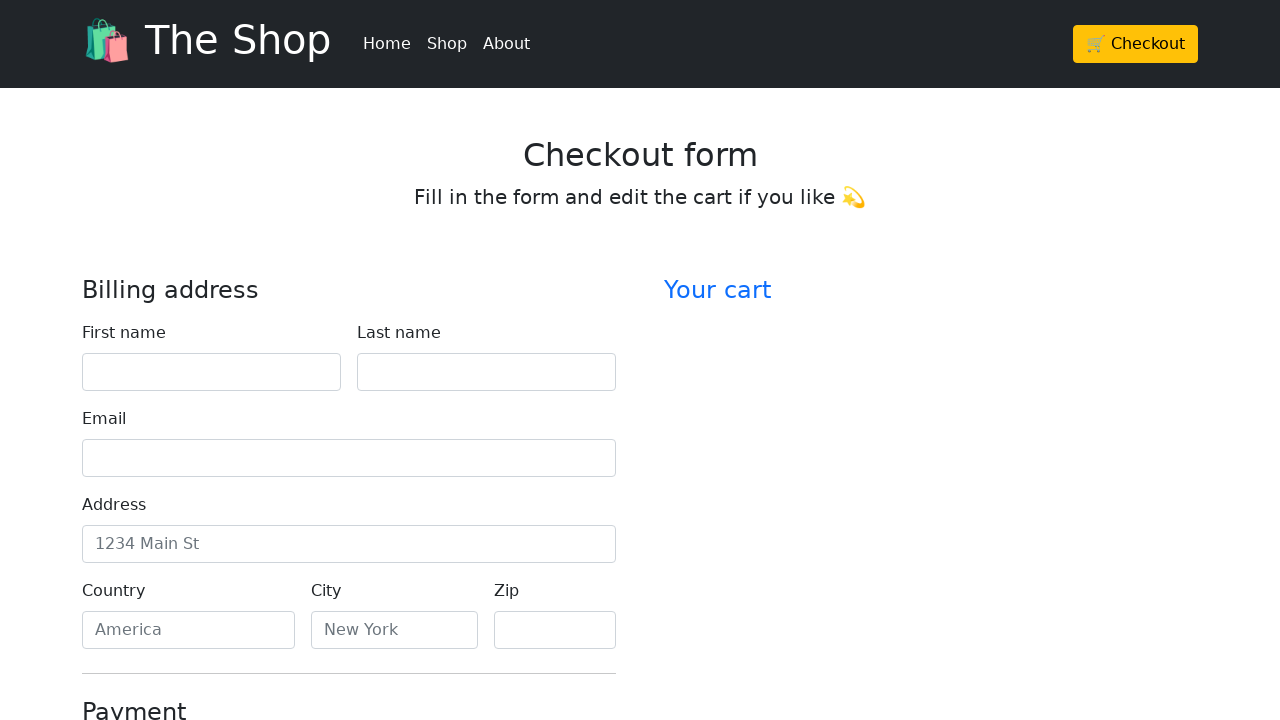

Filled first name field with 'John' on #firstName
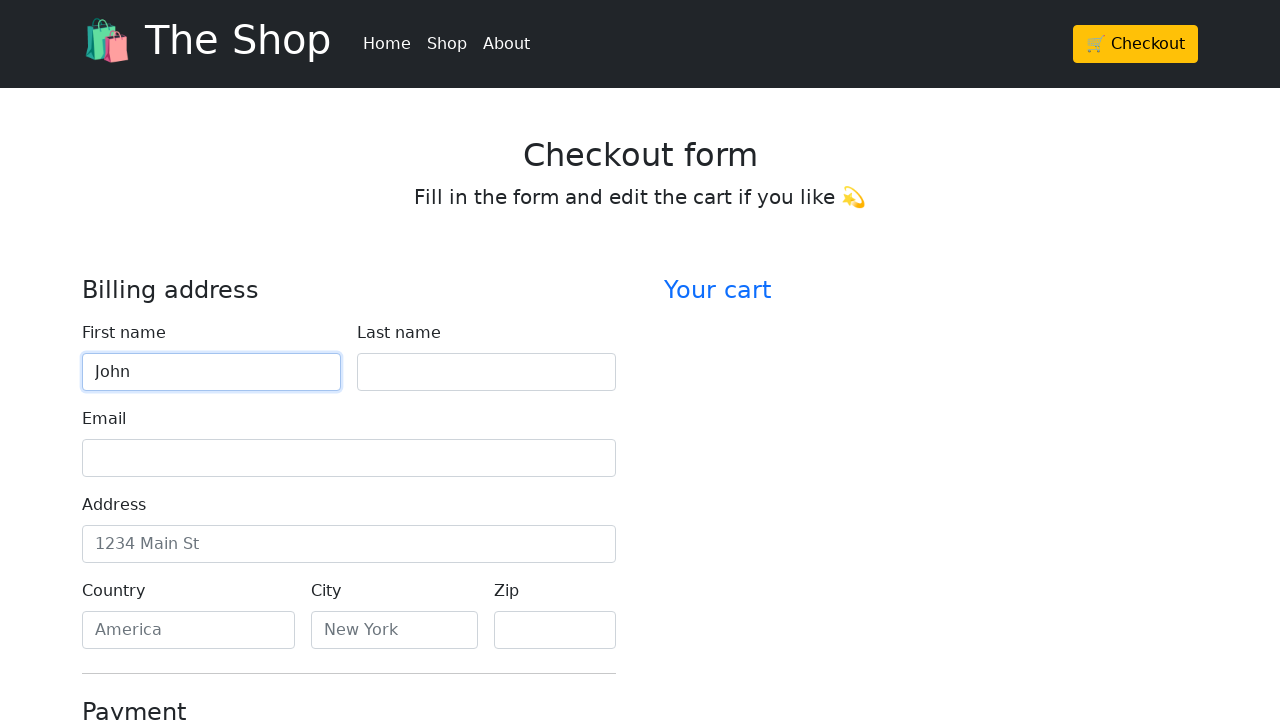

Filled last name field with 'Doe' on #lastName
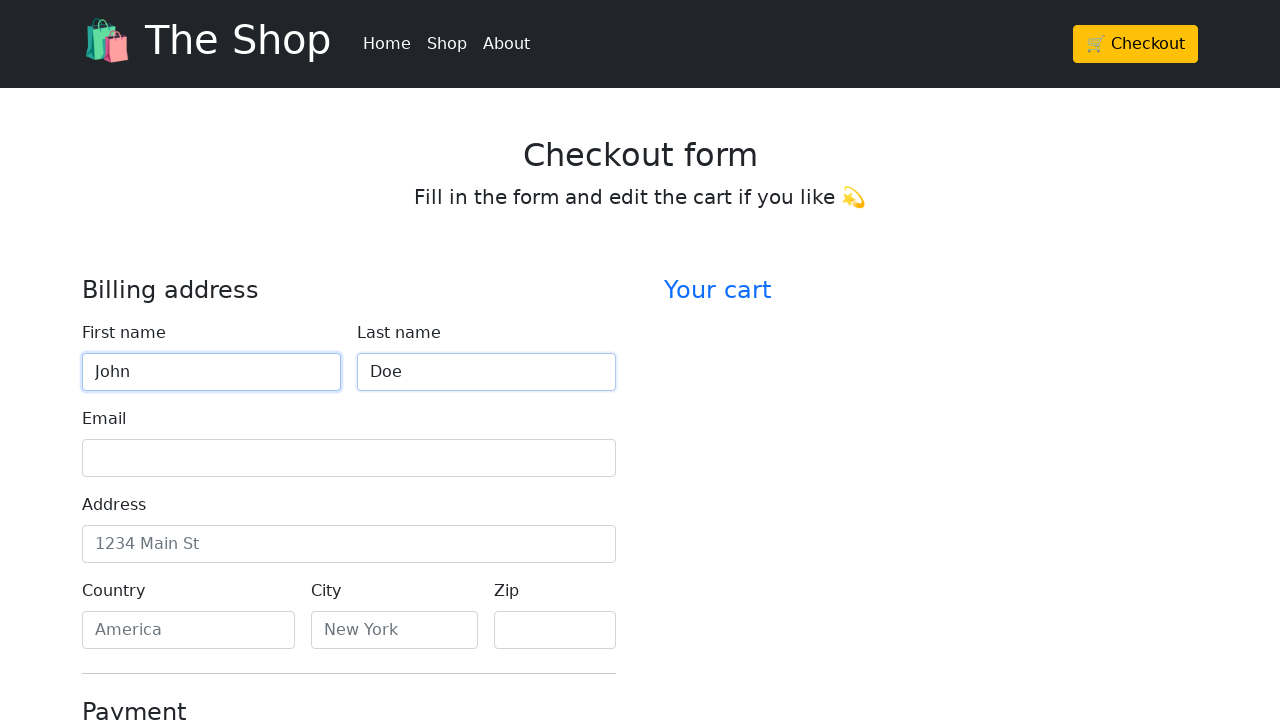

Filled email field with 'john.doe@example.com' on #email
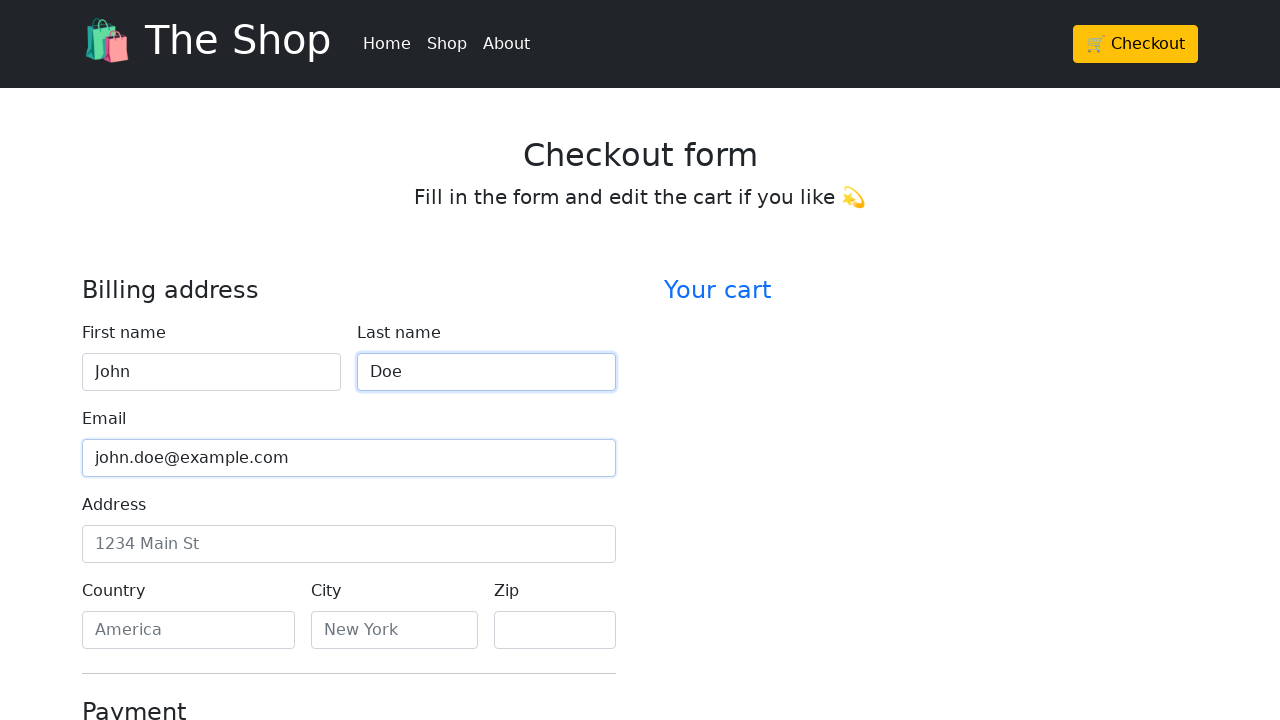

Filled address field with 'Test Street 456' on #address
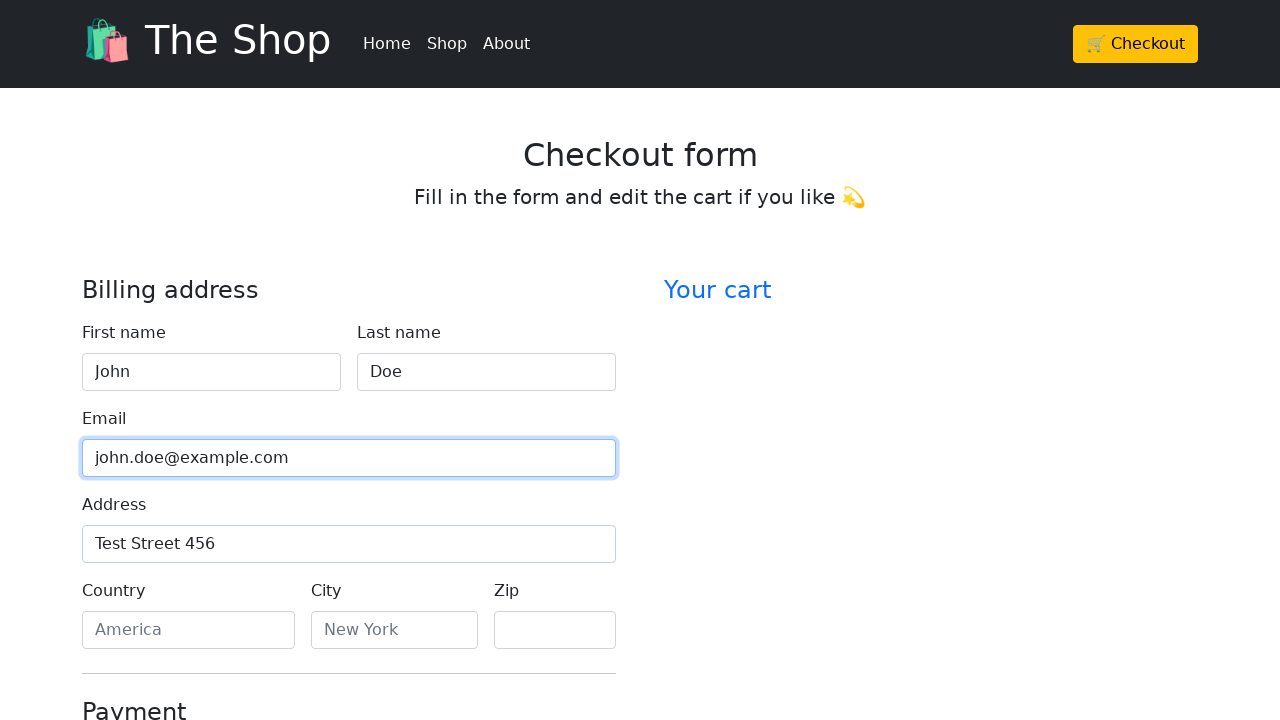

Filled country field with 'Sweden' on #country
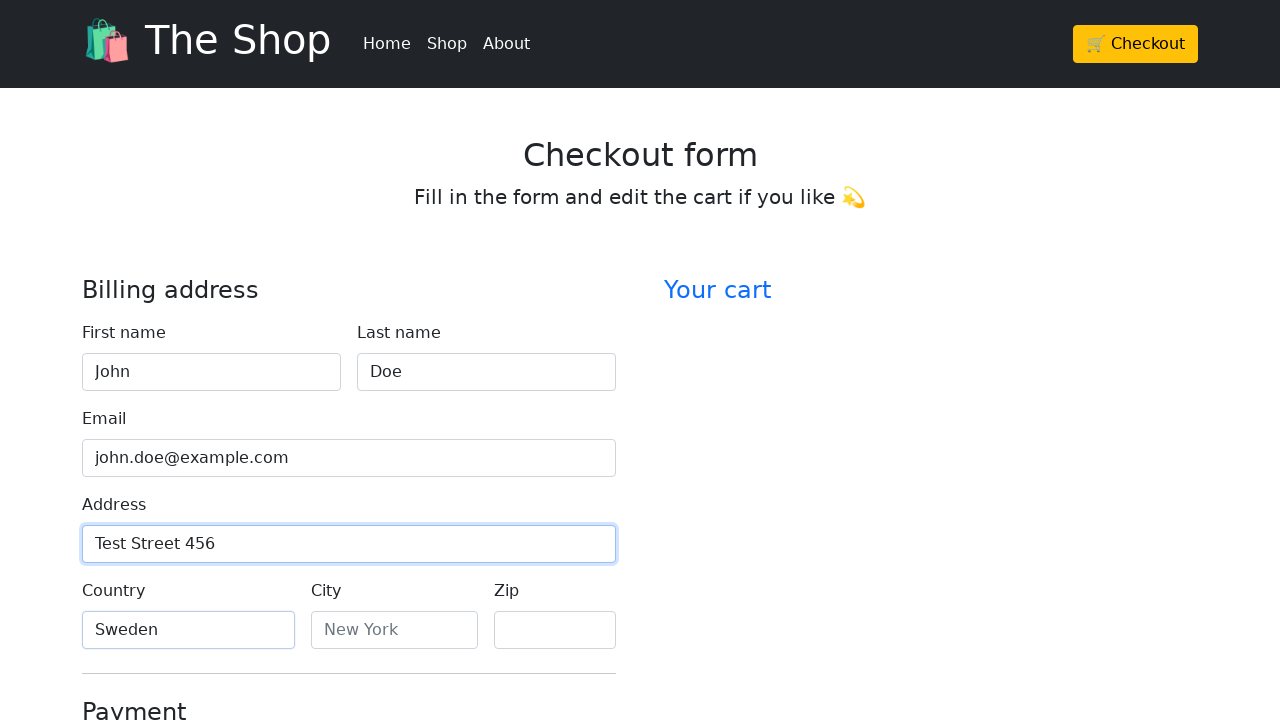

Filled city field with 'Gothenburg' on #city
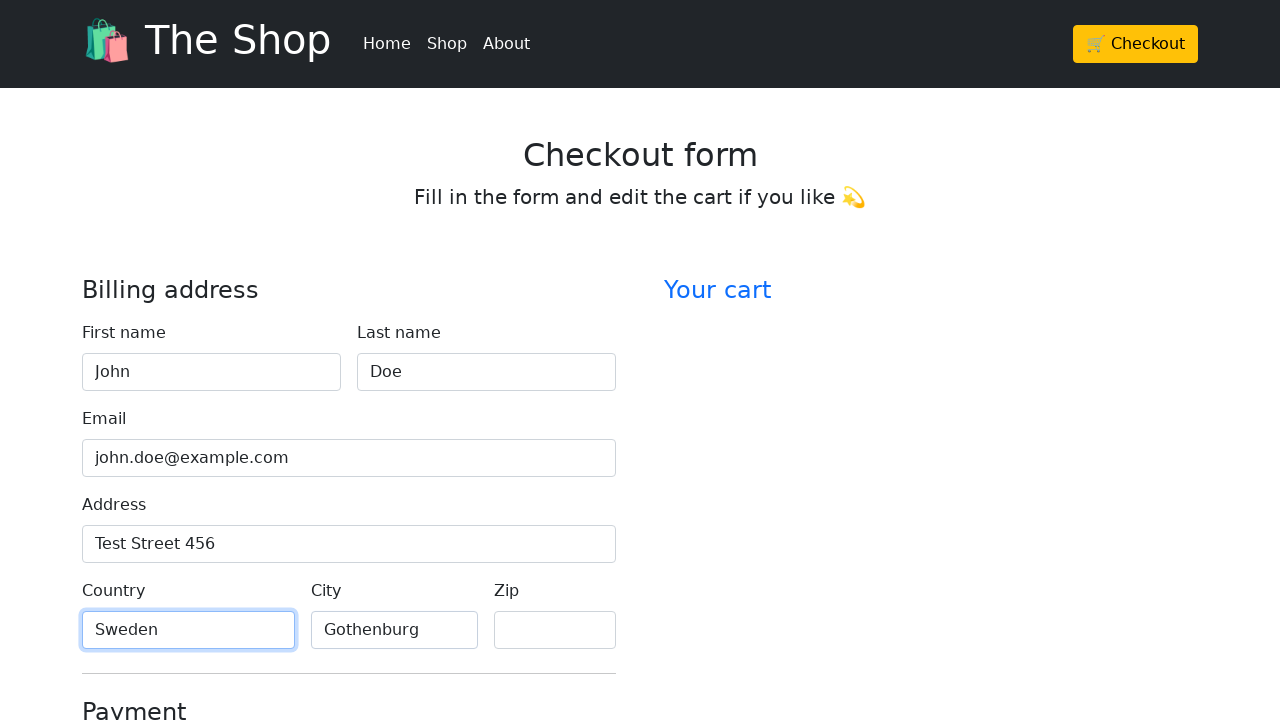

Filled zip code field with '41234' on #zip
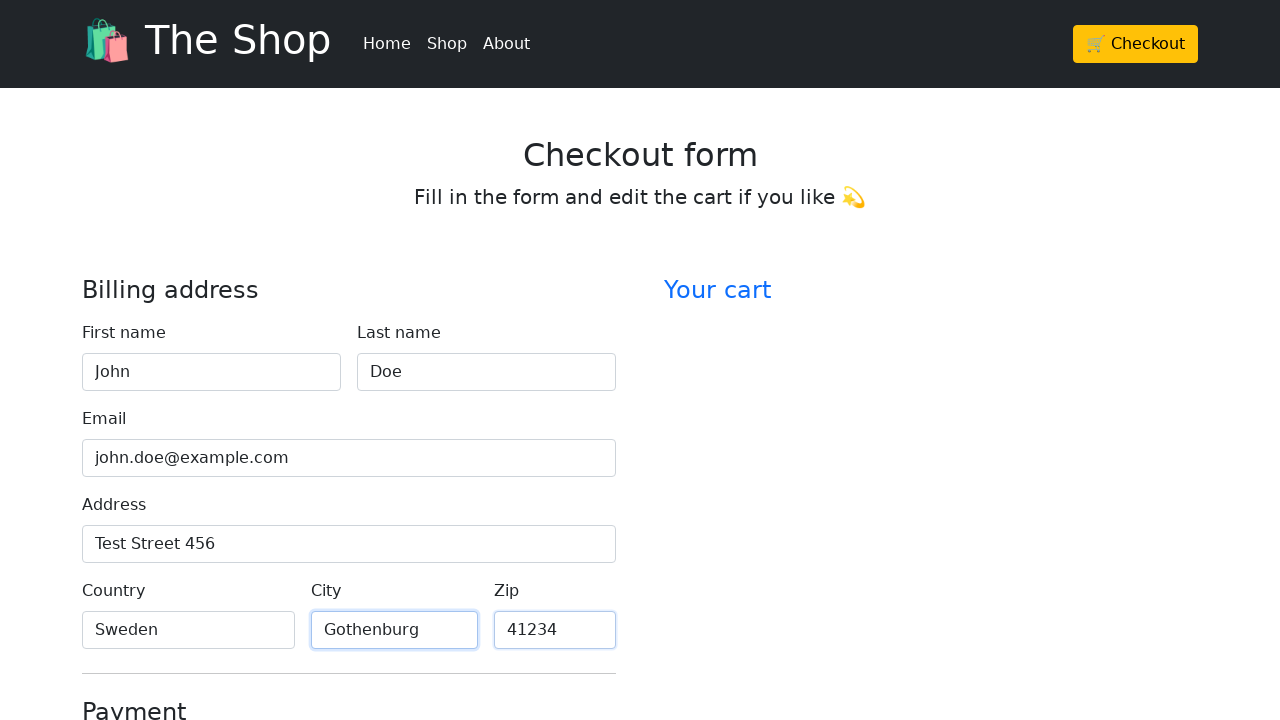

Selected debit card payment method at (148, 361) on xpath=//label[normalize-space()='Debit card']
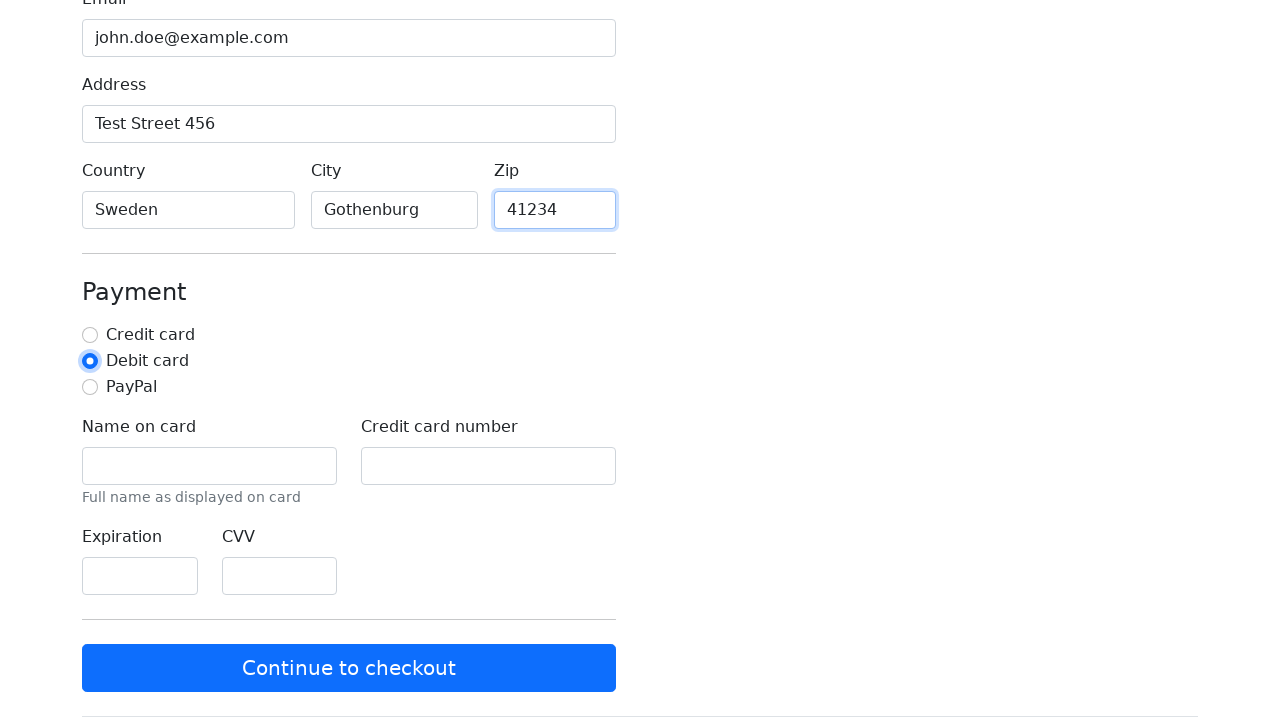

Filled cardholder name field with 'John Doe' on #cc-name
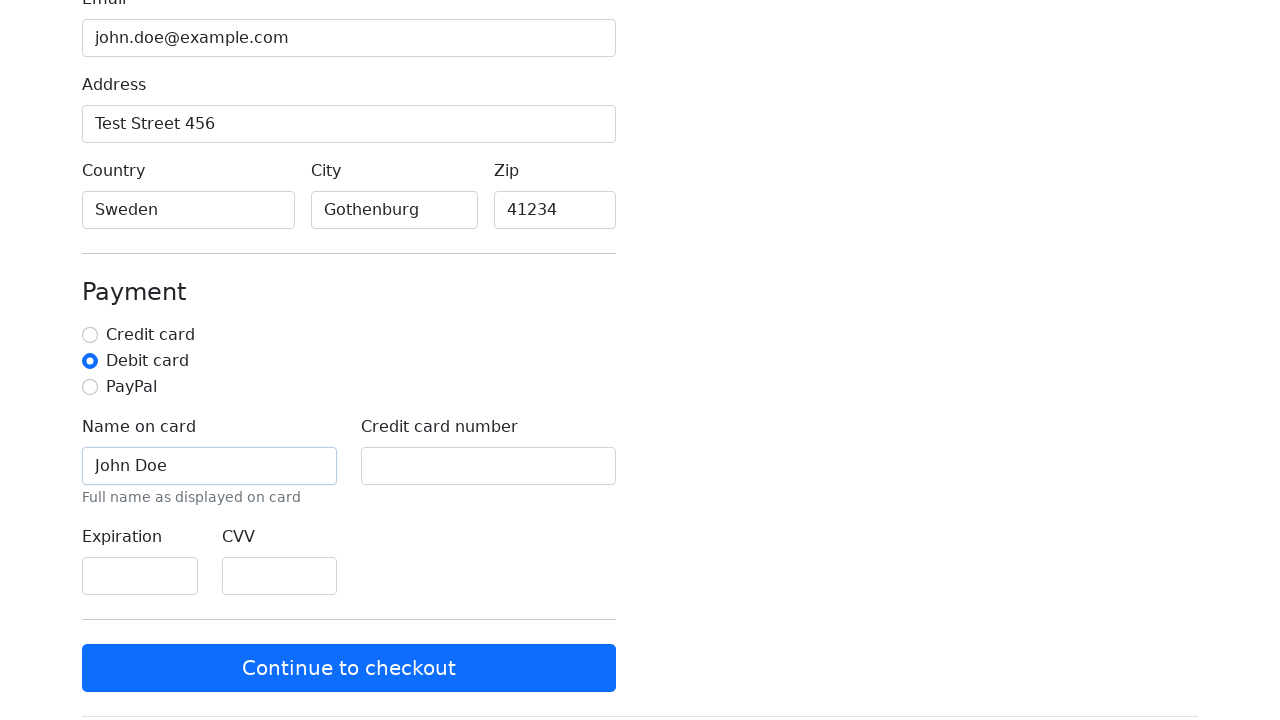

Filled credit card number field with '4111111111111111' on #cc-number
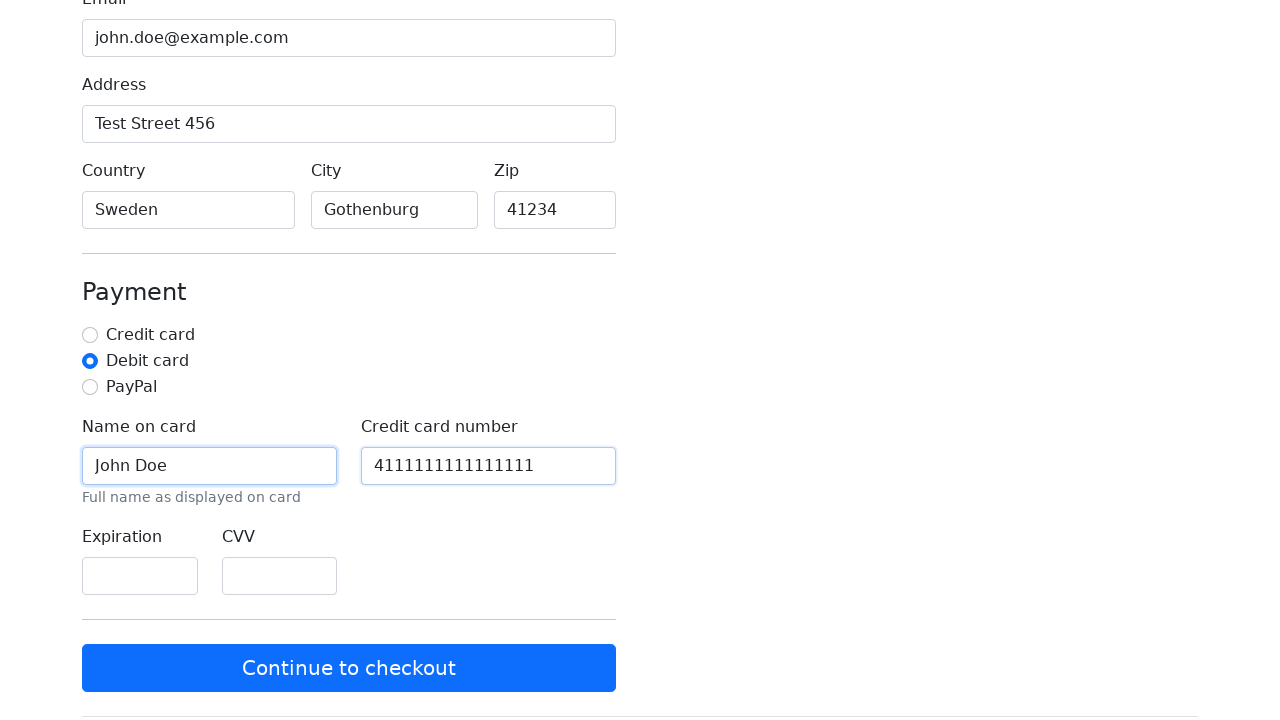

Filled card expiration date field with '12/25' on #cc-expiration
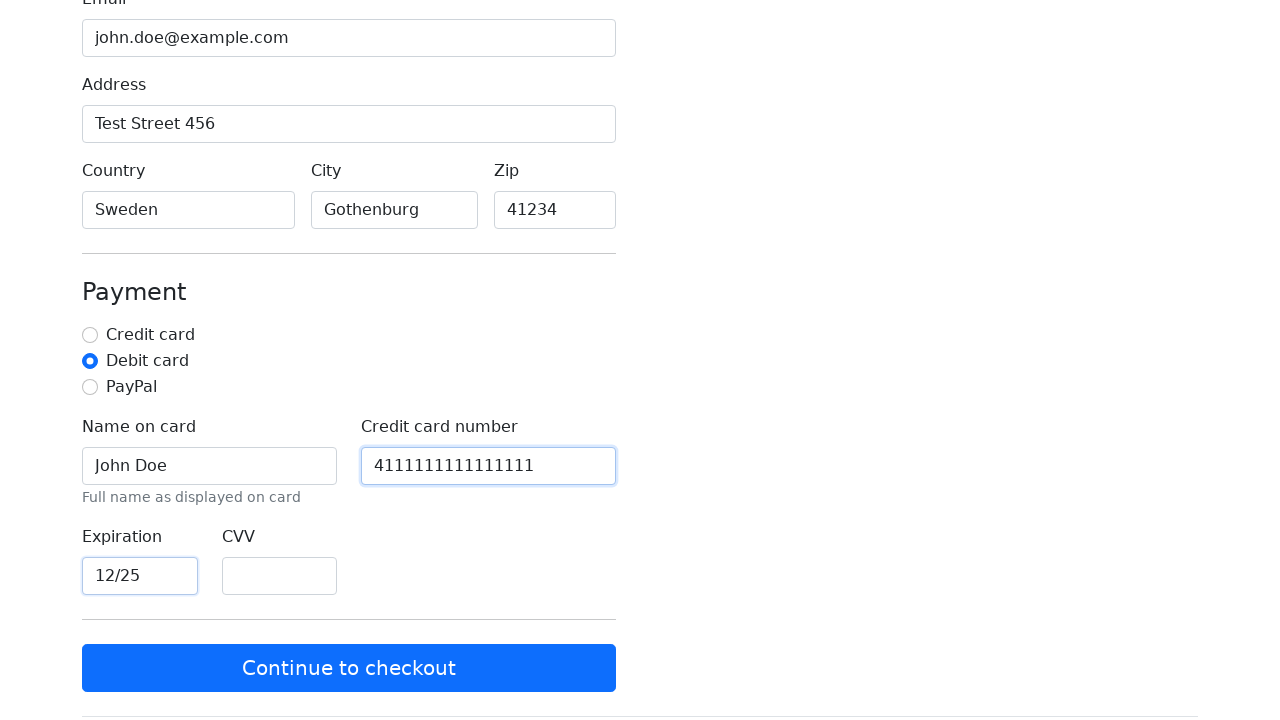

Filled CVV field with '456' on #cc-cvv
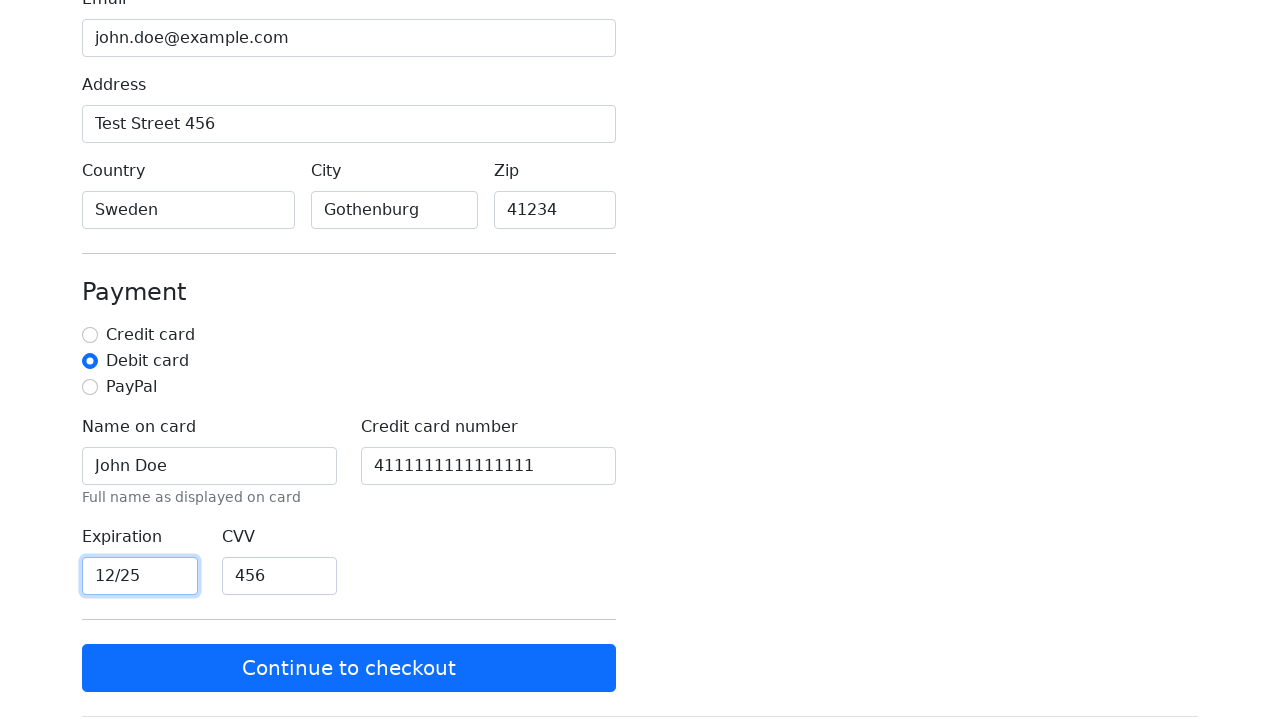

Clicked submit button to complete checkout form at (349, 668) on button[type='submit']
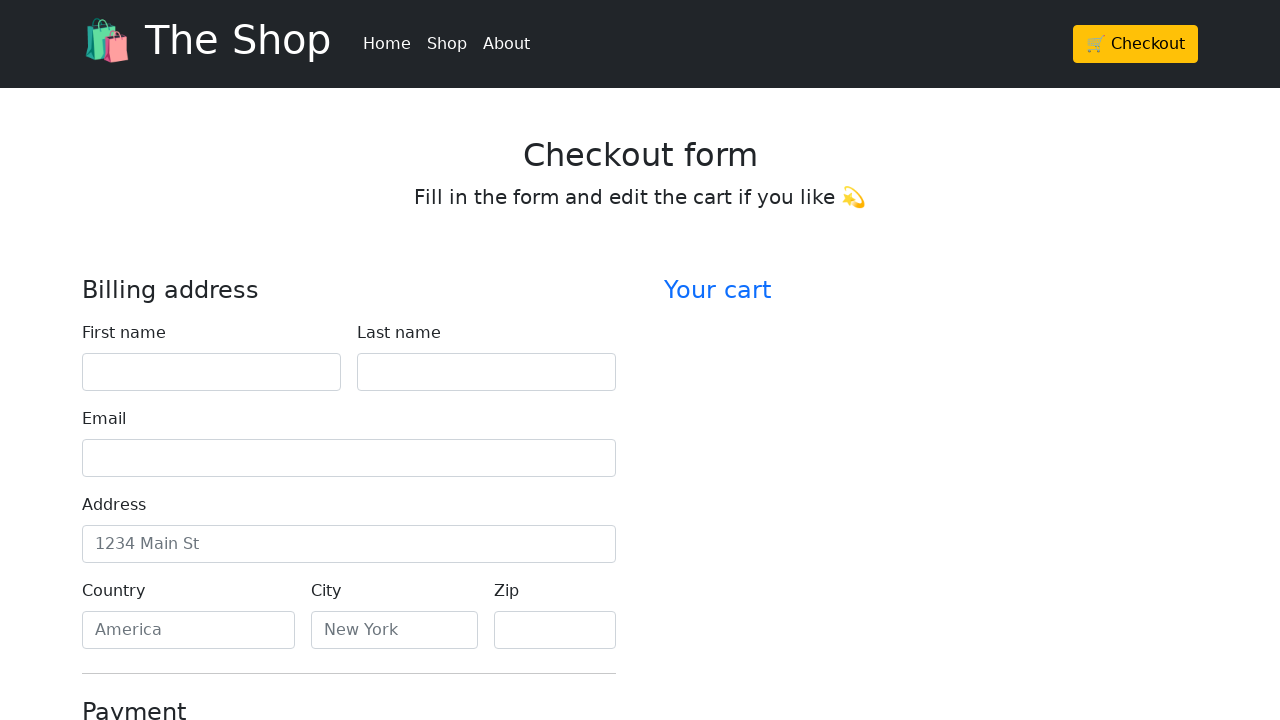

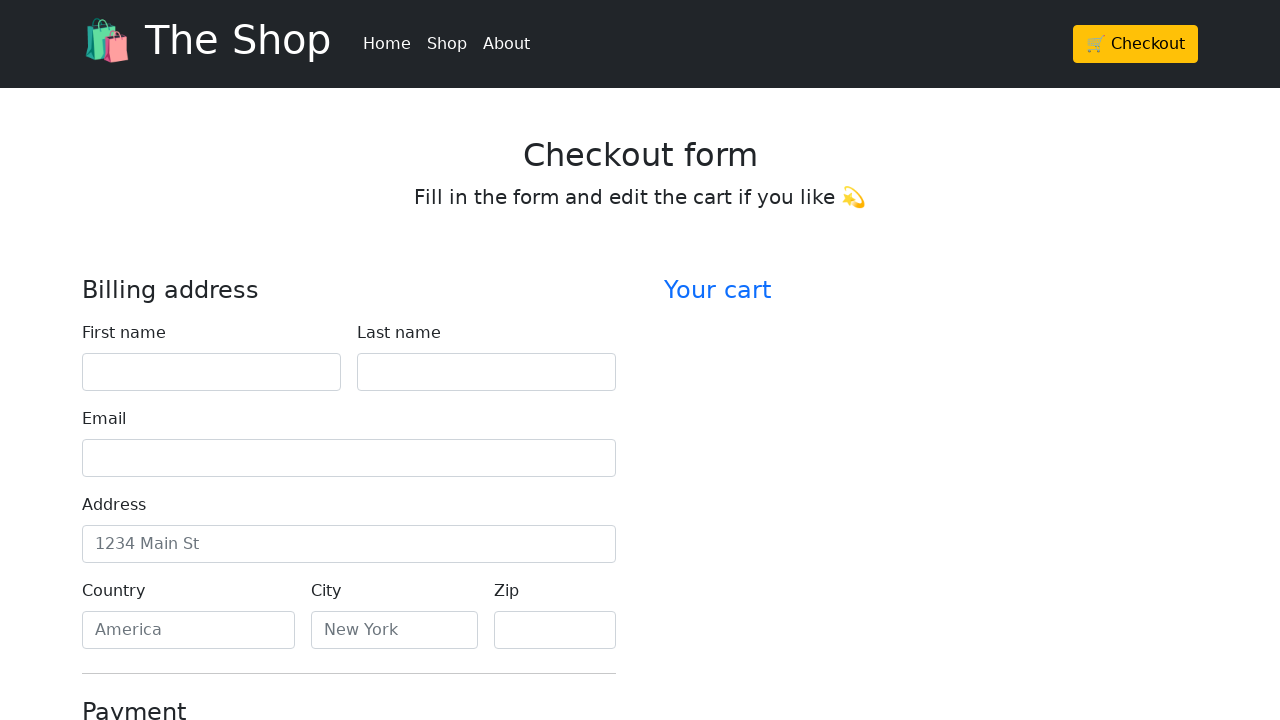